Navigates to DuckDuckGo's homepage and verifies that the page title contains the expected text

Starting URL: http://www.duckduckgo.com

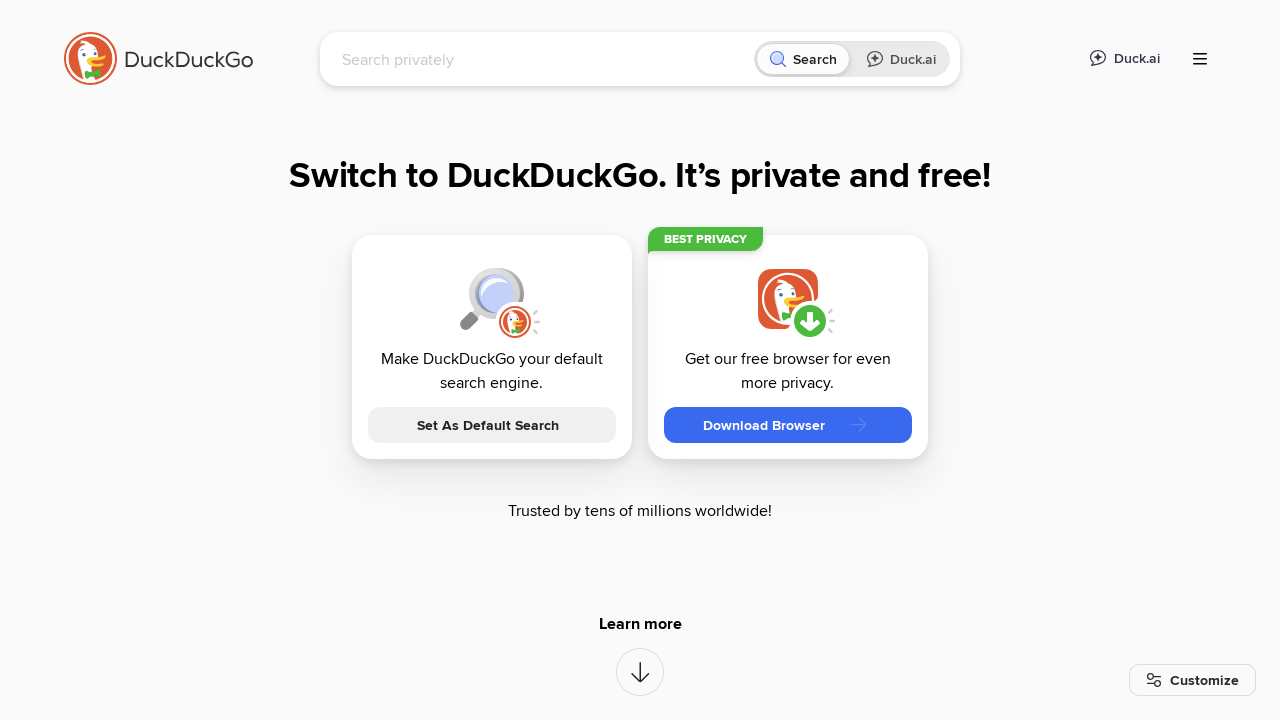

Waited for DuckDuckGo homepage to load (domcontentloaded state)
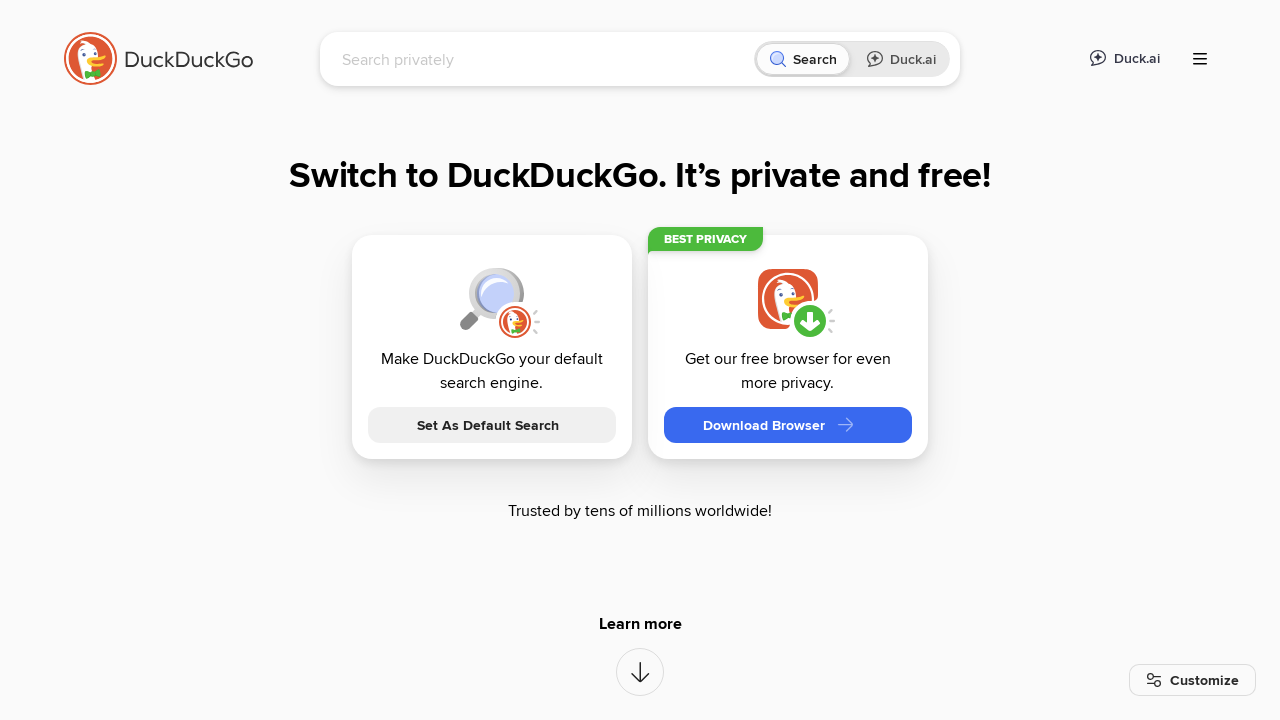

Verified that page title contains 'DuckDuckGo'
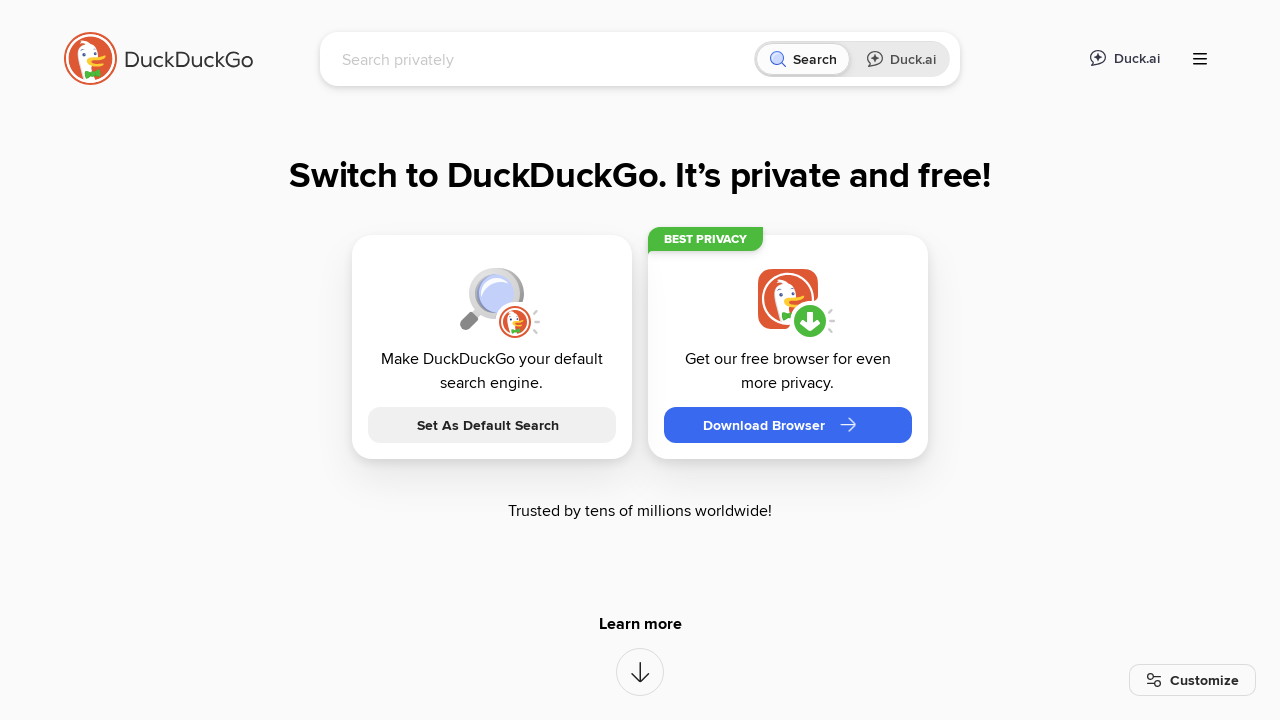

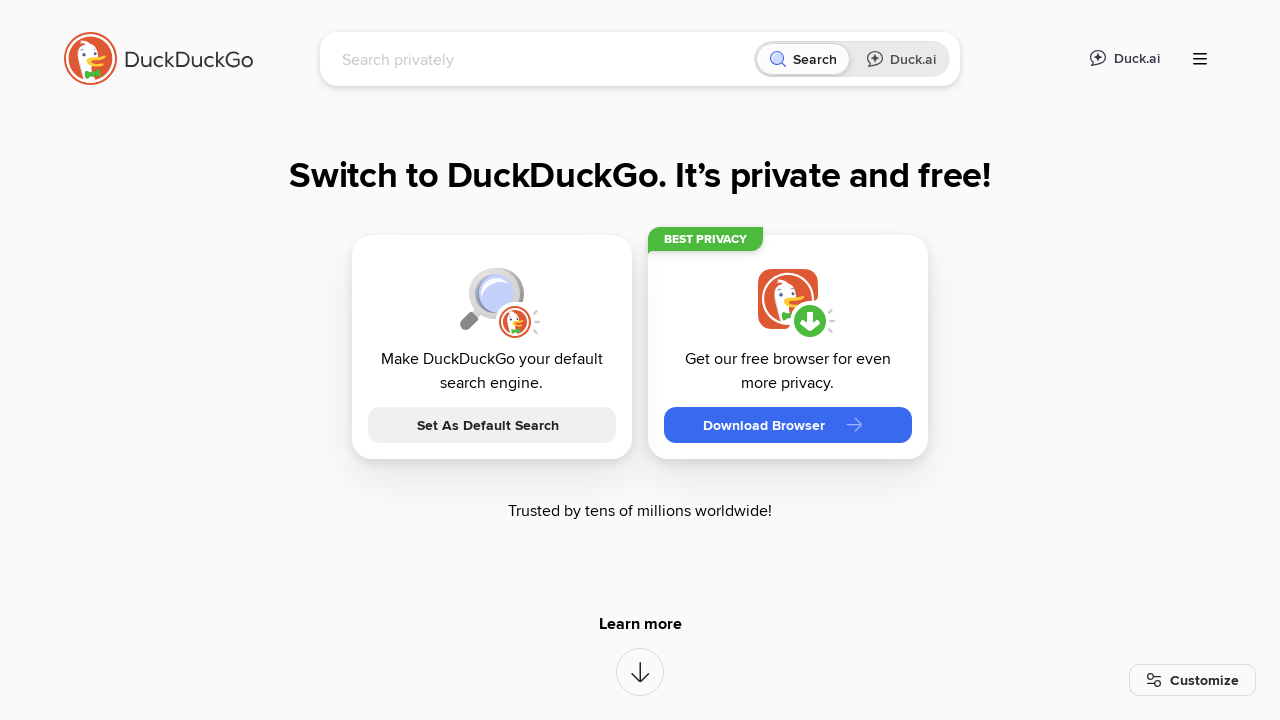